Tests clicking a button identified by class attribute, performing the same click action three times on the UI Testing Playground

Starting URL: http://uitestingplayground.com/classattr

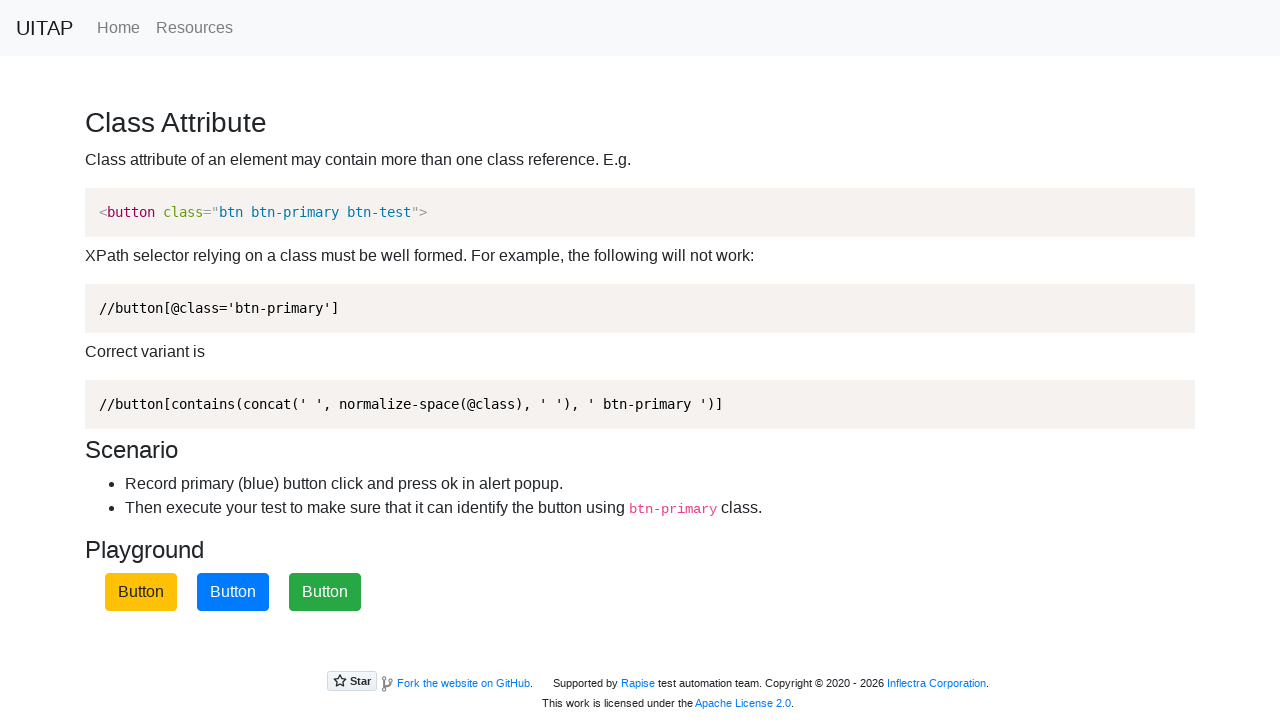

Clicked the blue button (first click) at (233, 592) on xpath=//button[contains(@class, 'btn-primary')]
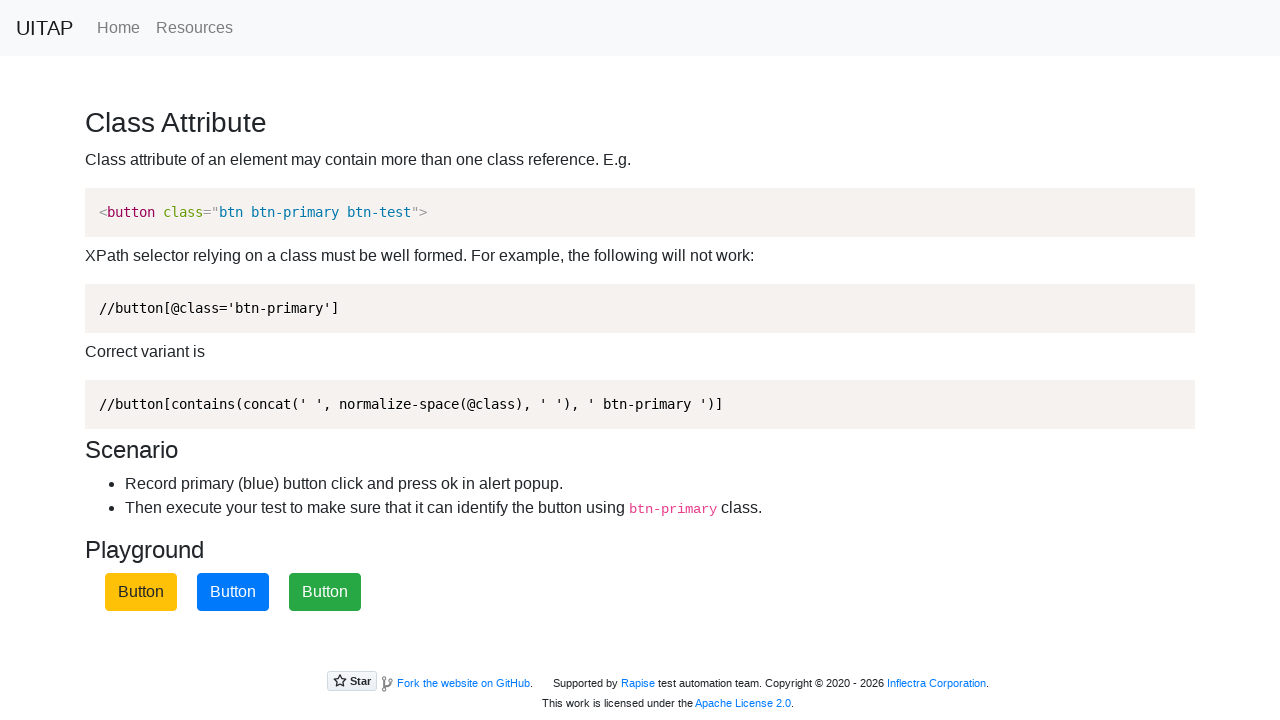

Set up dialog handler to accept alerts
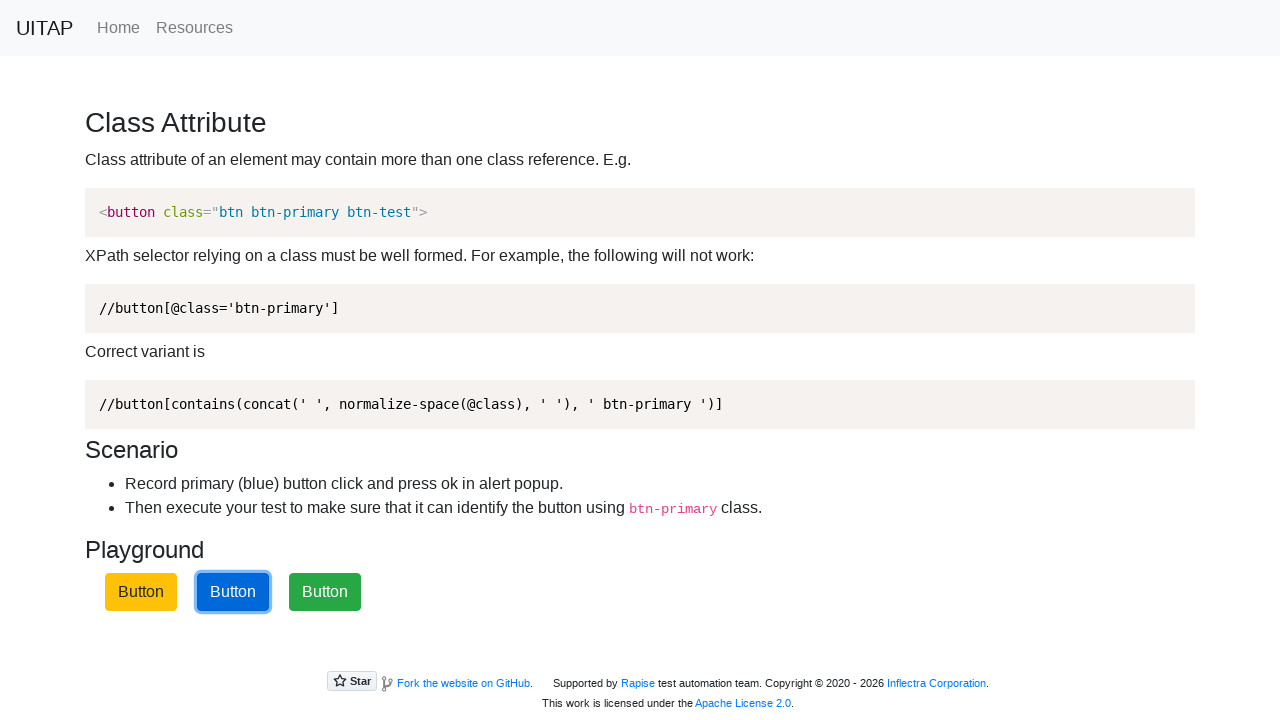

Clicked the blue button (second click) at (233, 592) on xpath=//button[contains(@class, 'btn-primary')]
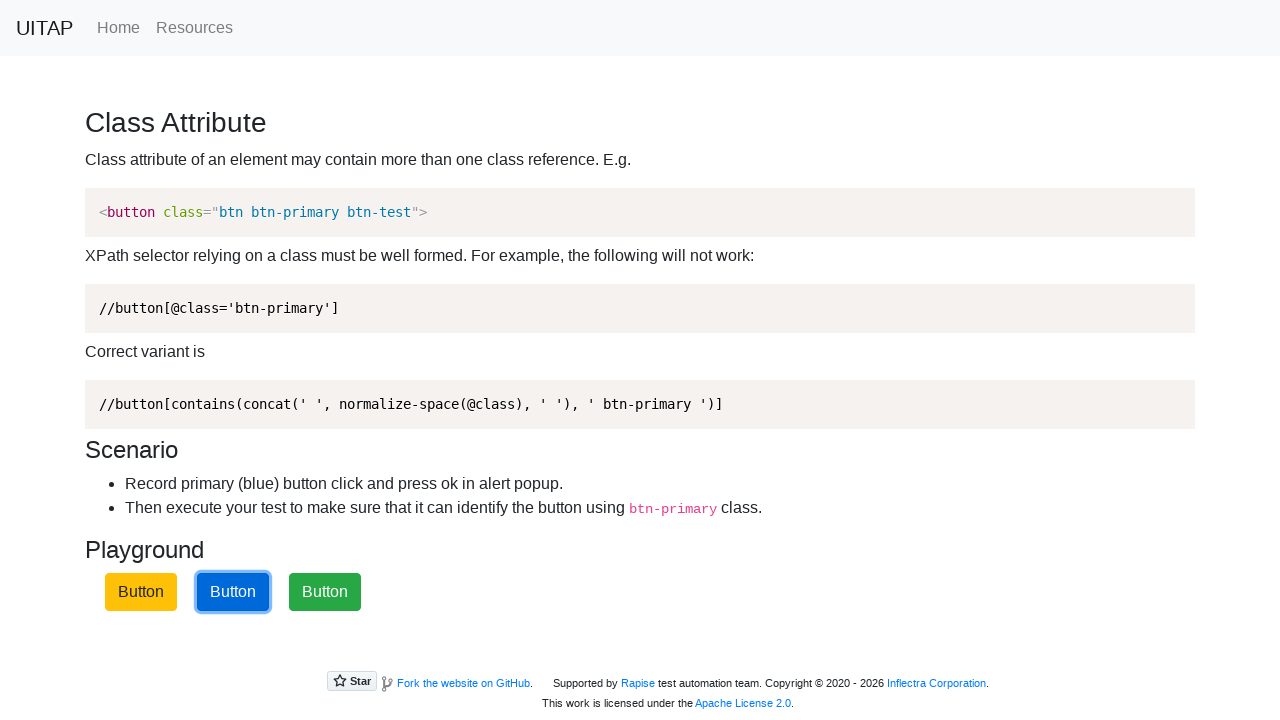

Clicked the blue button (third click) at (233, 592) on xpath=//button[contains(@class, 'btn-primary')]
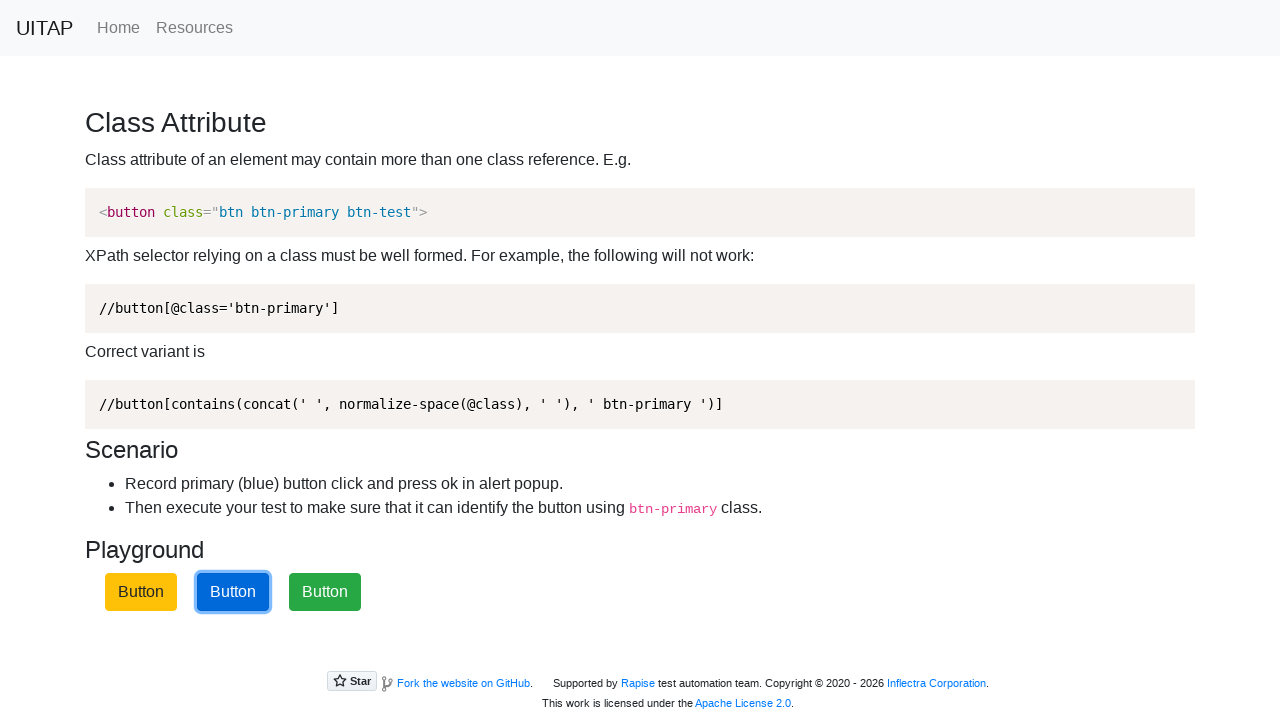

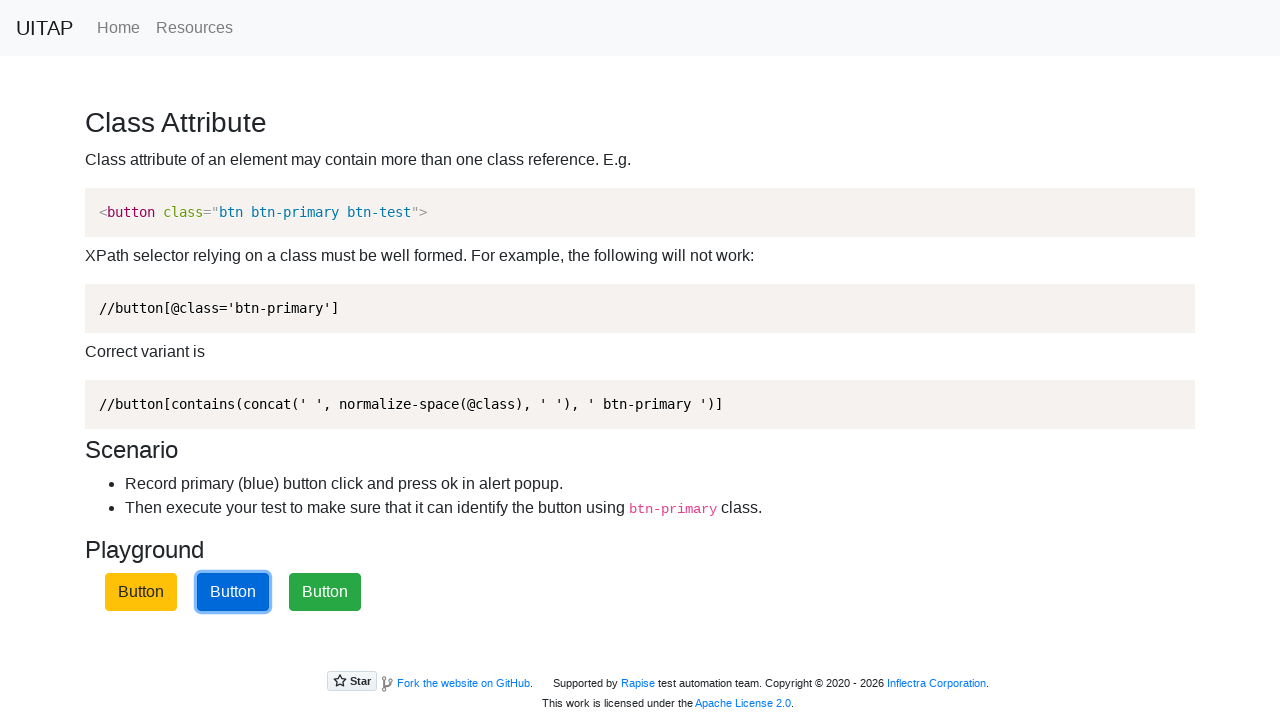